Tests that clicking the YouTube link in the header navigates to the Agora Models YouTube page

Starting URL: https://www.agoramodels.com/

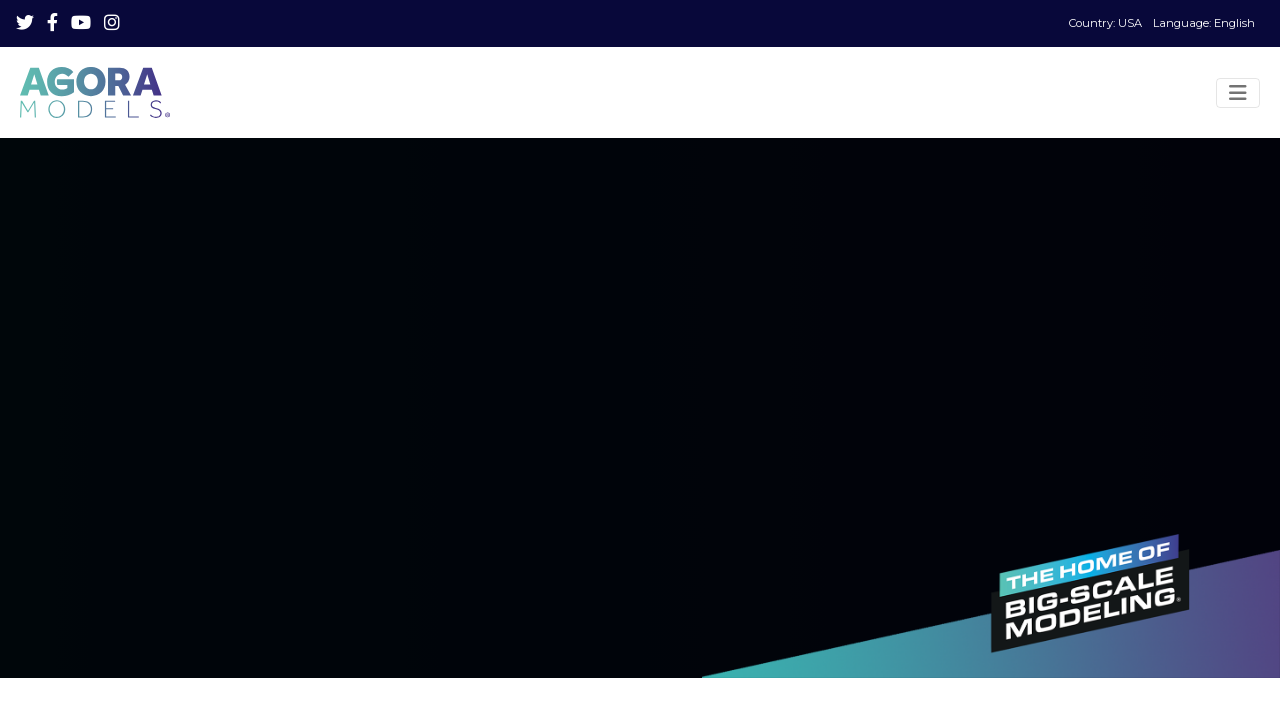

Clicked YouTube link in header at (81, 22) on xpath=//*[@id="prenav"]/div[2]/div/div/div[1]/ul/li[3]/a
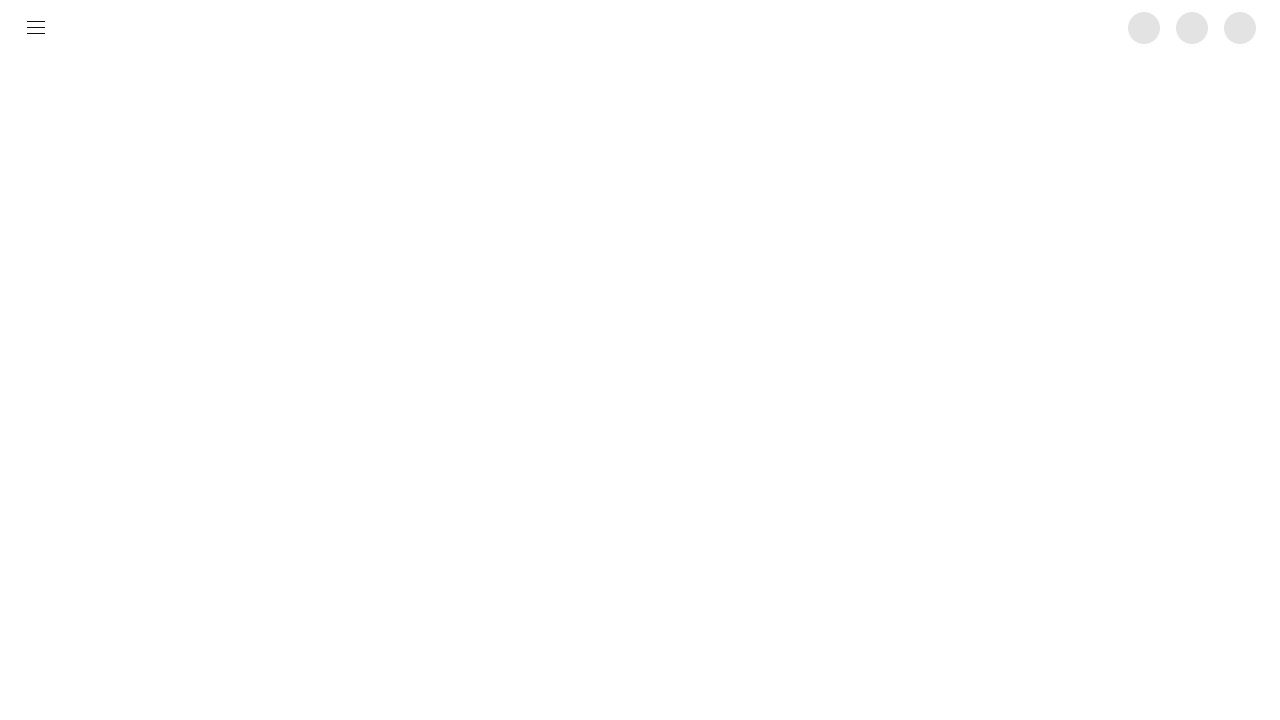

Navigated to Agora Models YouTube page
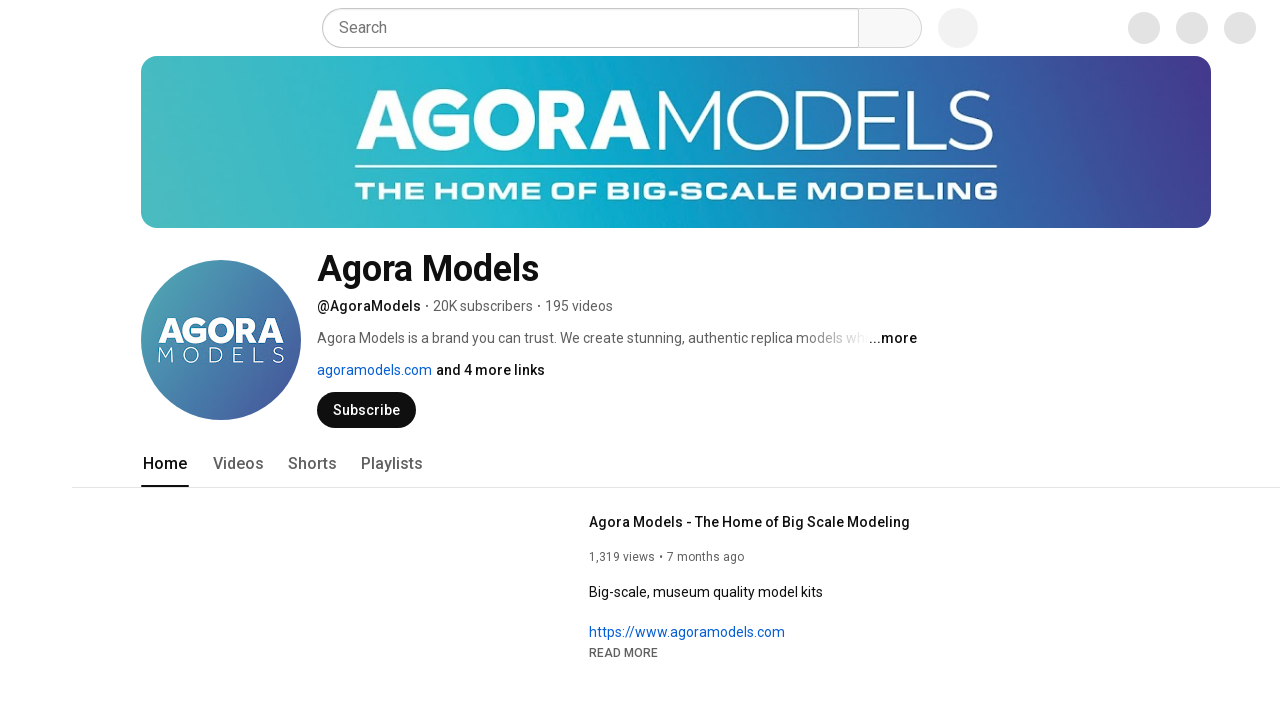

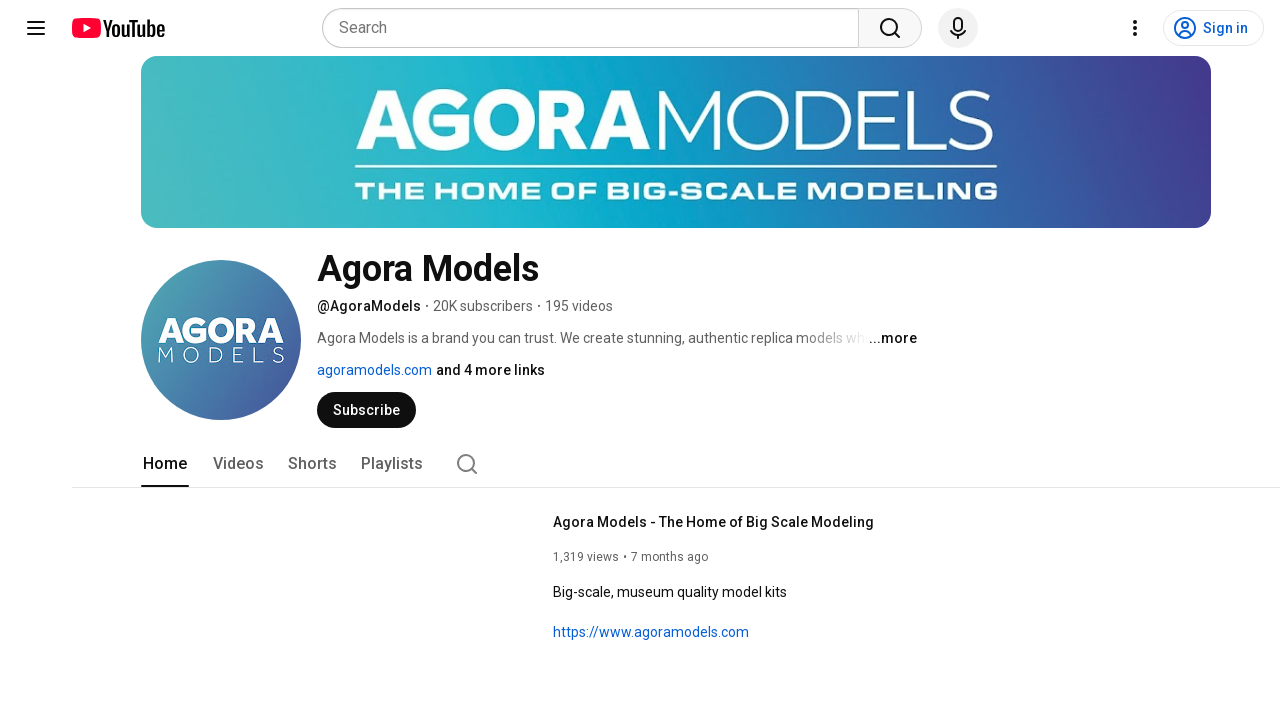